Tests sorting the Due column in descending order by clicking the column header twice and verifying the values are sorted in reverse order.

Starting URL: http://the-internet.herokuapp.com/tables

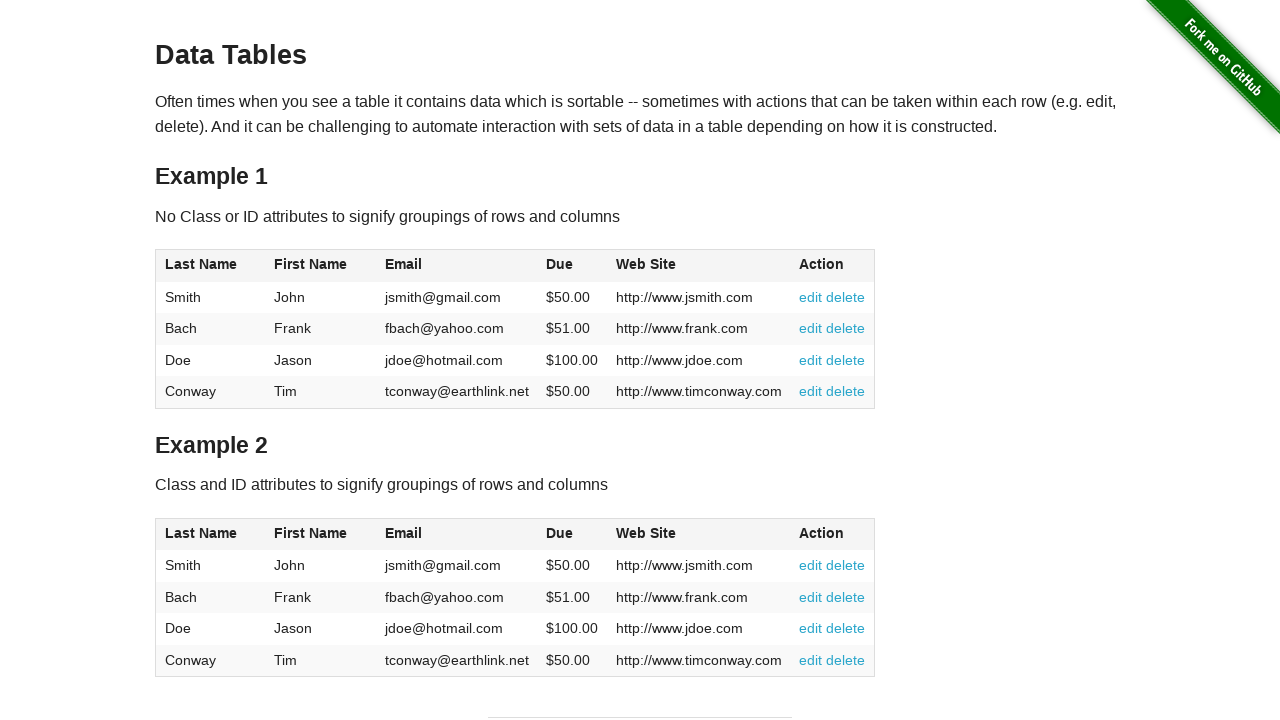

Clicked Due column header first time for ascending sort at (572, 266) on #table1 thead tr th:nth-child(4)
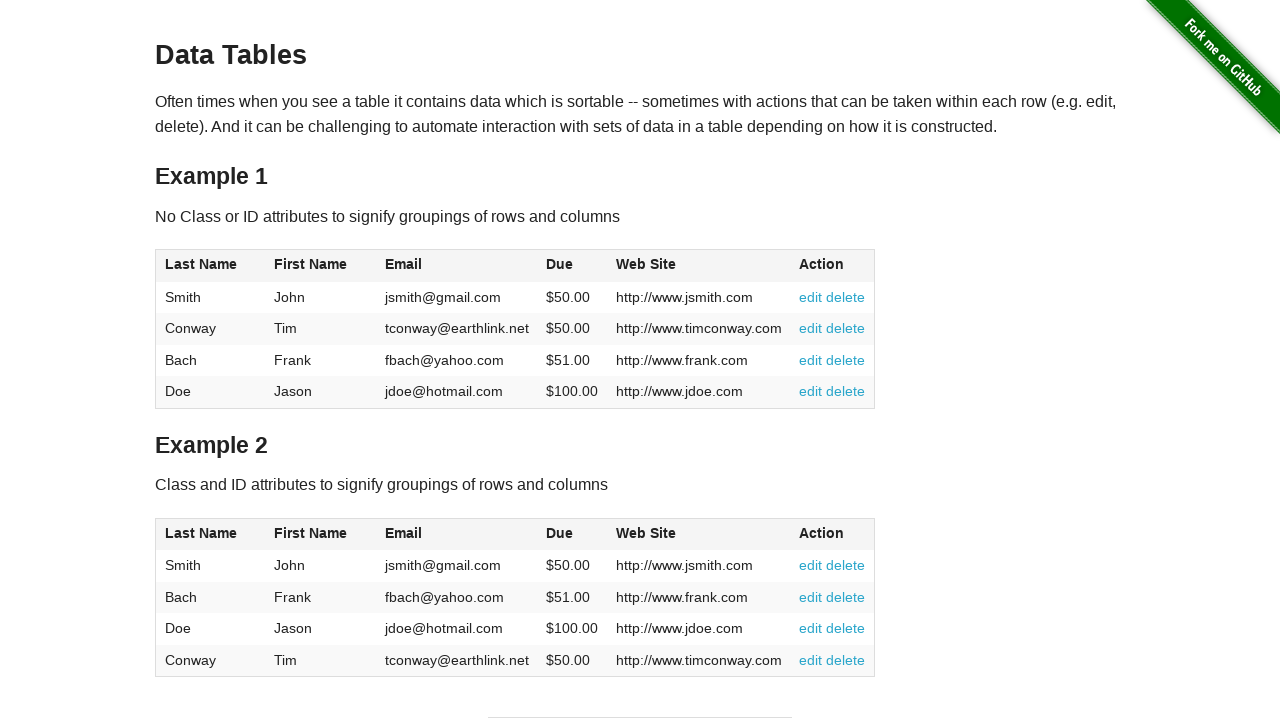

Clicked Due column header second time for descending sort at (572, 266) on #table1 thead tr th:nth-child(4)
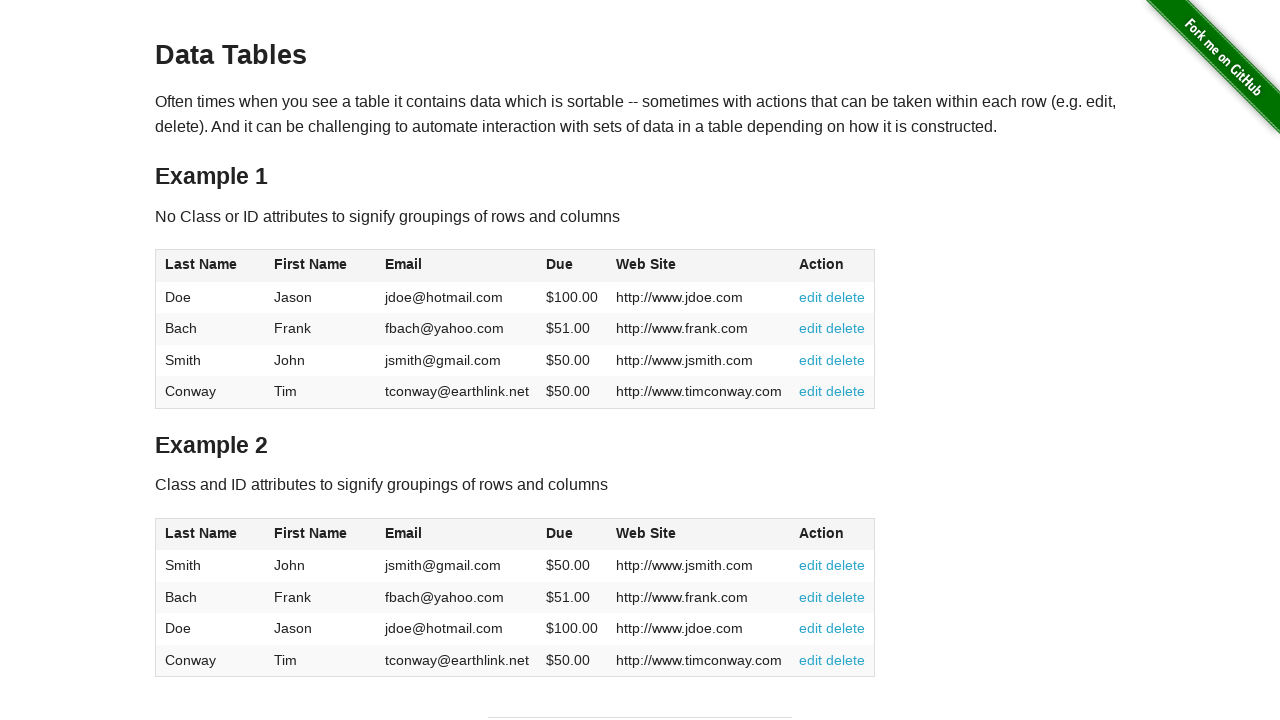

Table updated with descending sort order
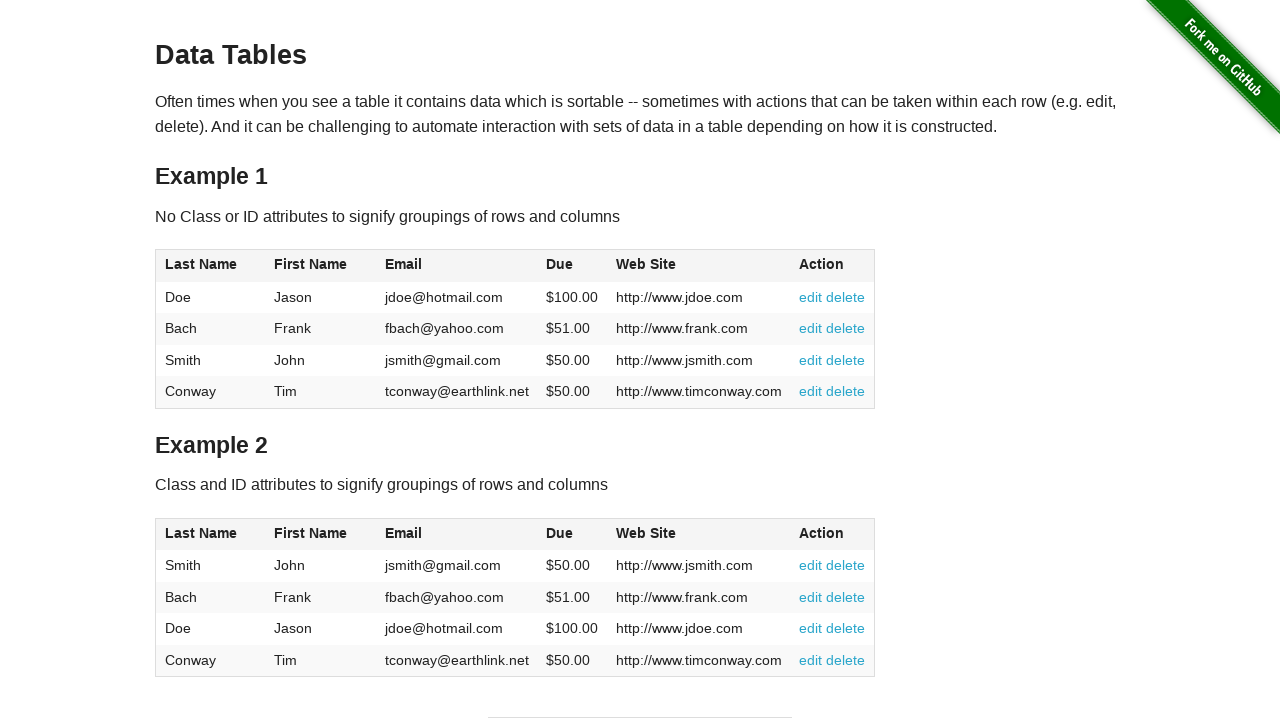

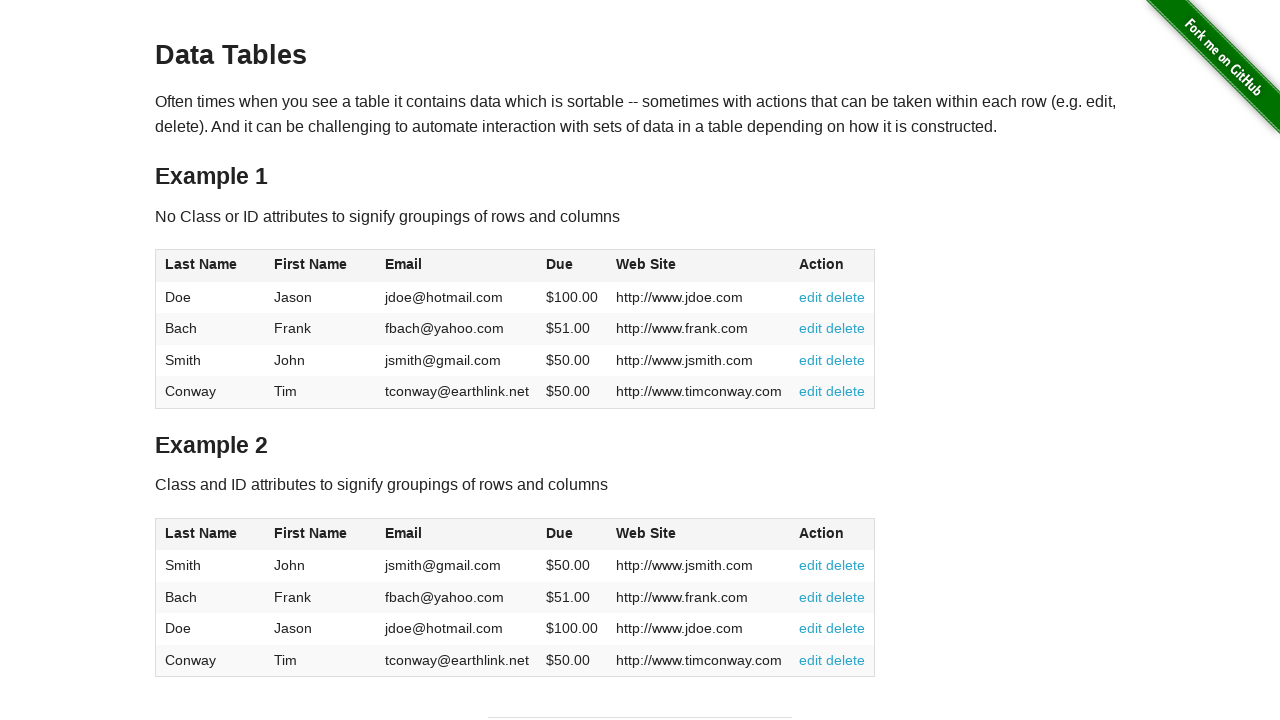